Tests the add/remove elements functionality by clicking the "Add Element" button 5 times and verifying the added elements are present

Starting URL: http://the-internet.herokuapp.com/add_remove_elements/

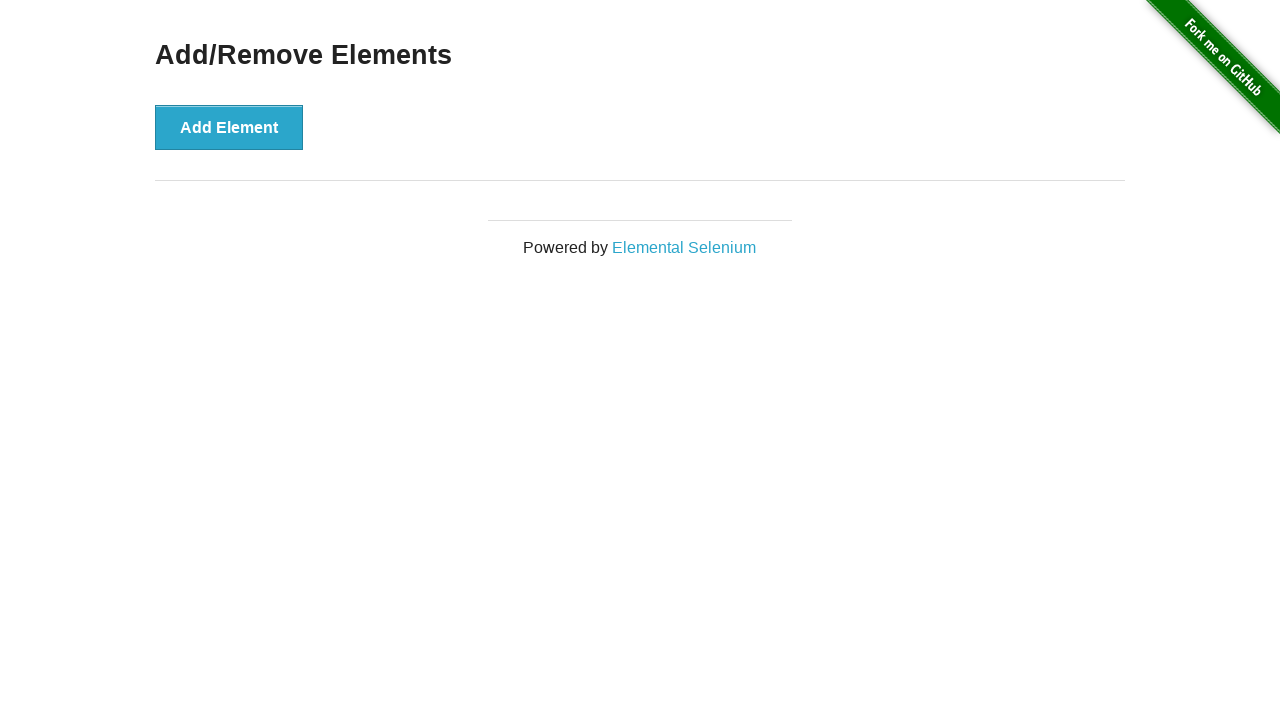

Navigated to add/remove elements page
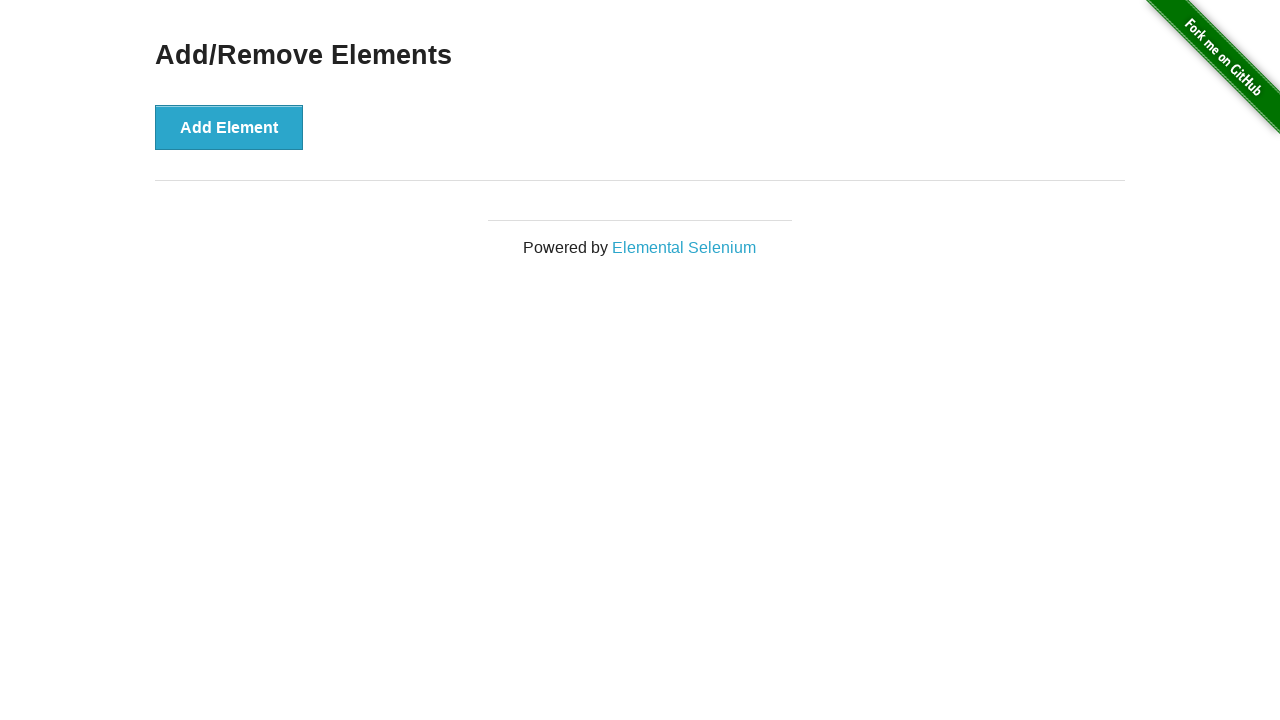

Clicked 'Add Element' button (click 1 of 5) at (229, 127) on button:has-text('Add Element')
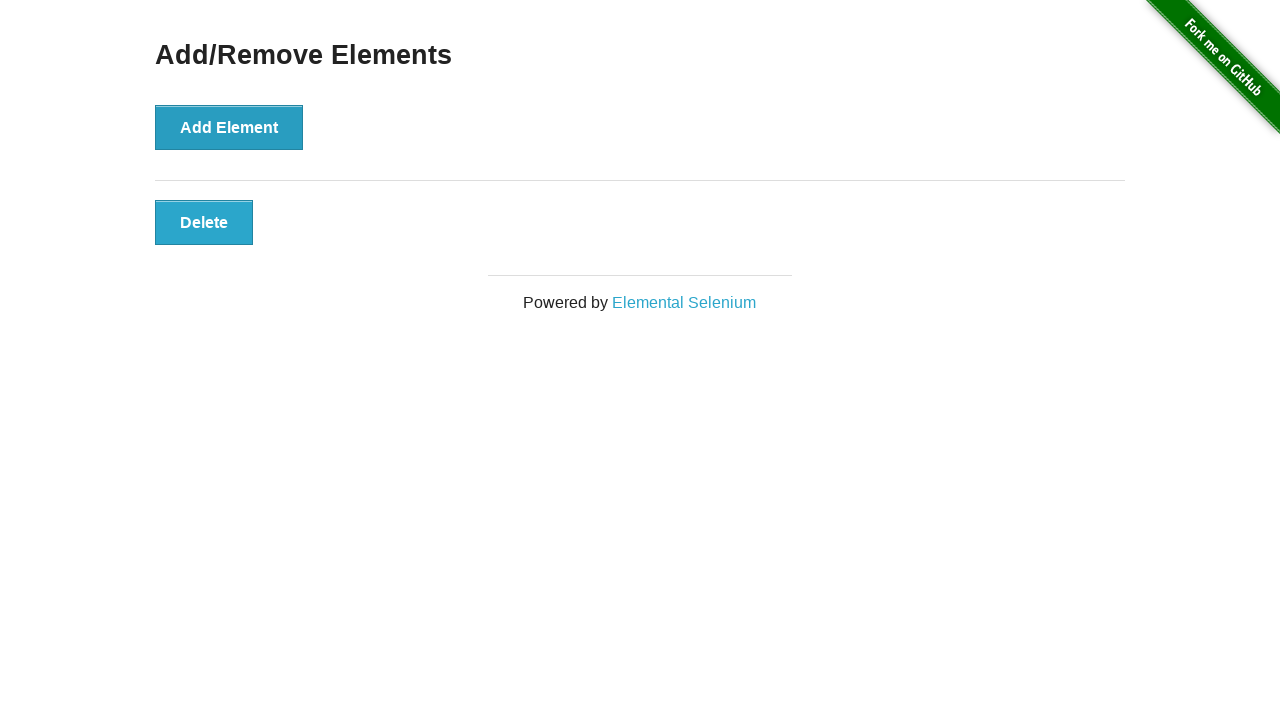

Clicked 'Add Element' button (click 2 of 5) at (229, 127) on button:has-text('Add Element')
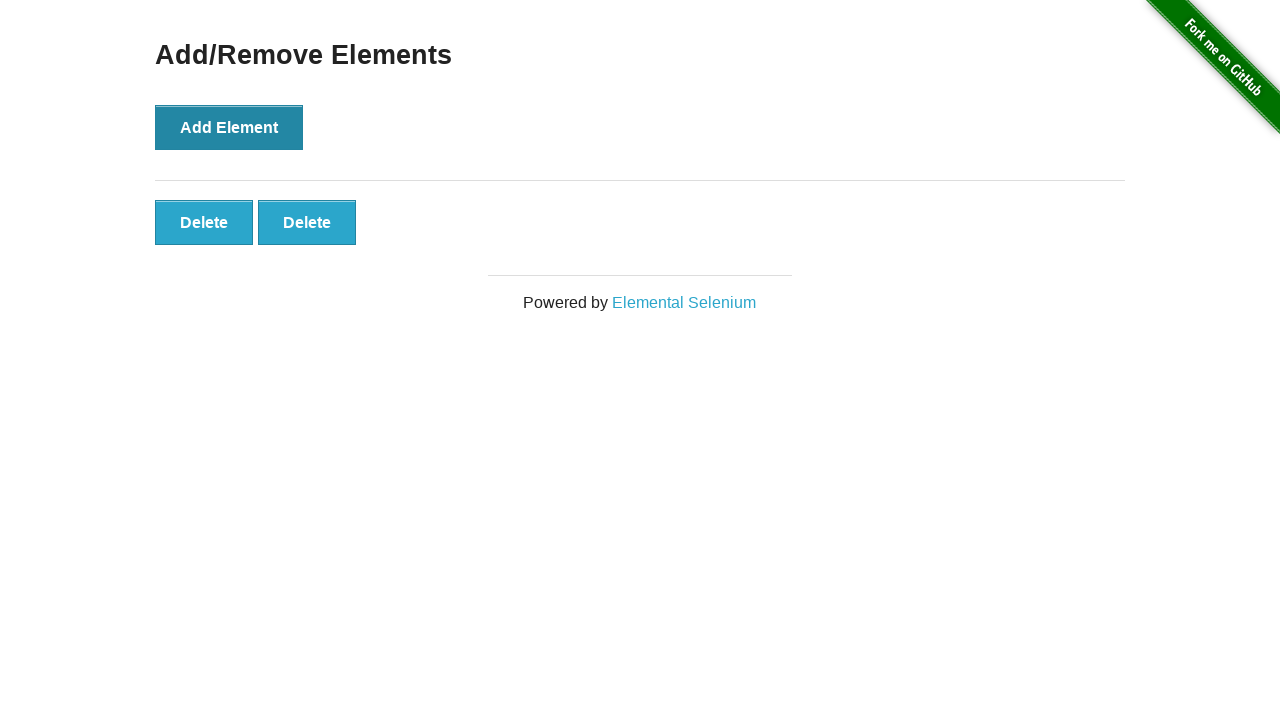

Clicked 'Add Element' button (click 3 of 5) at (229, 127) on button:has-text('Add Element')
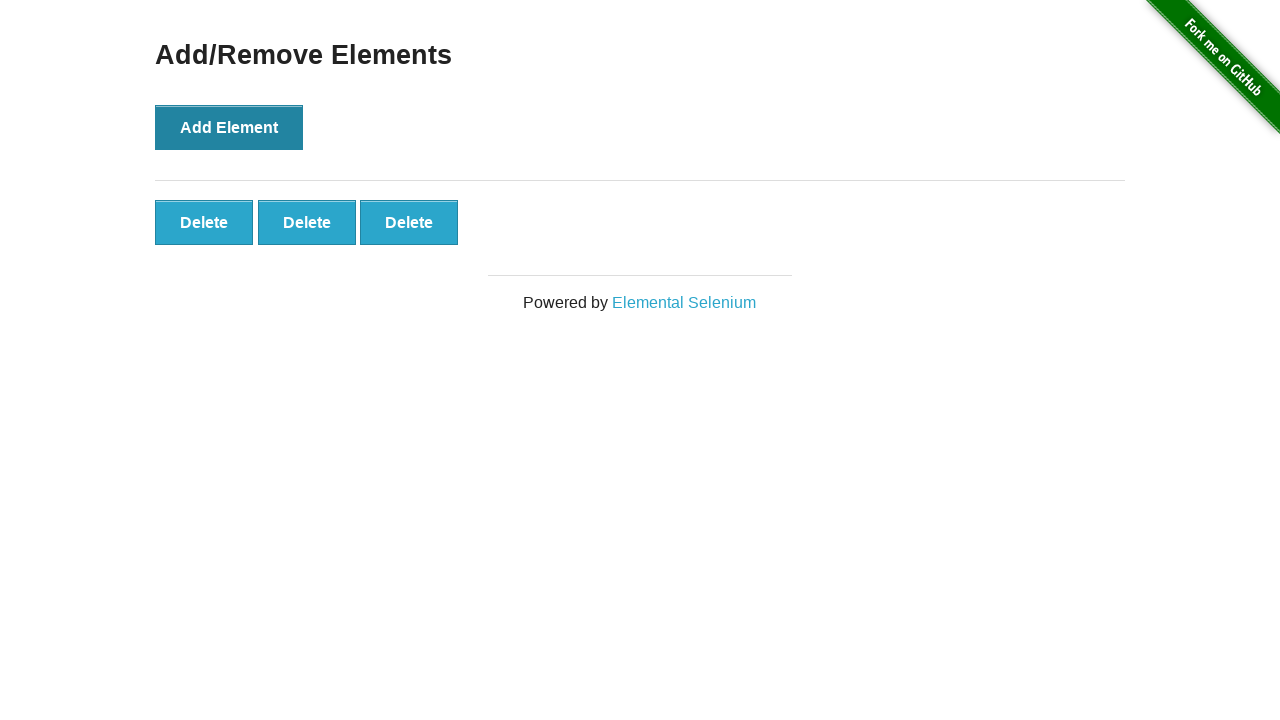

Clicked 'Add Element' button (click 4 of 5) at (229, 127) on button:has-text('Add Element')
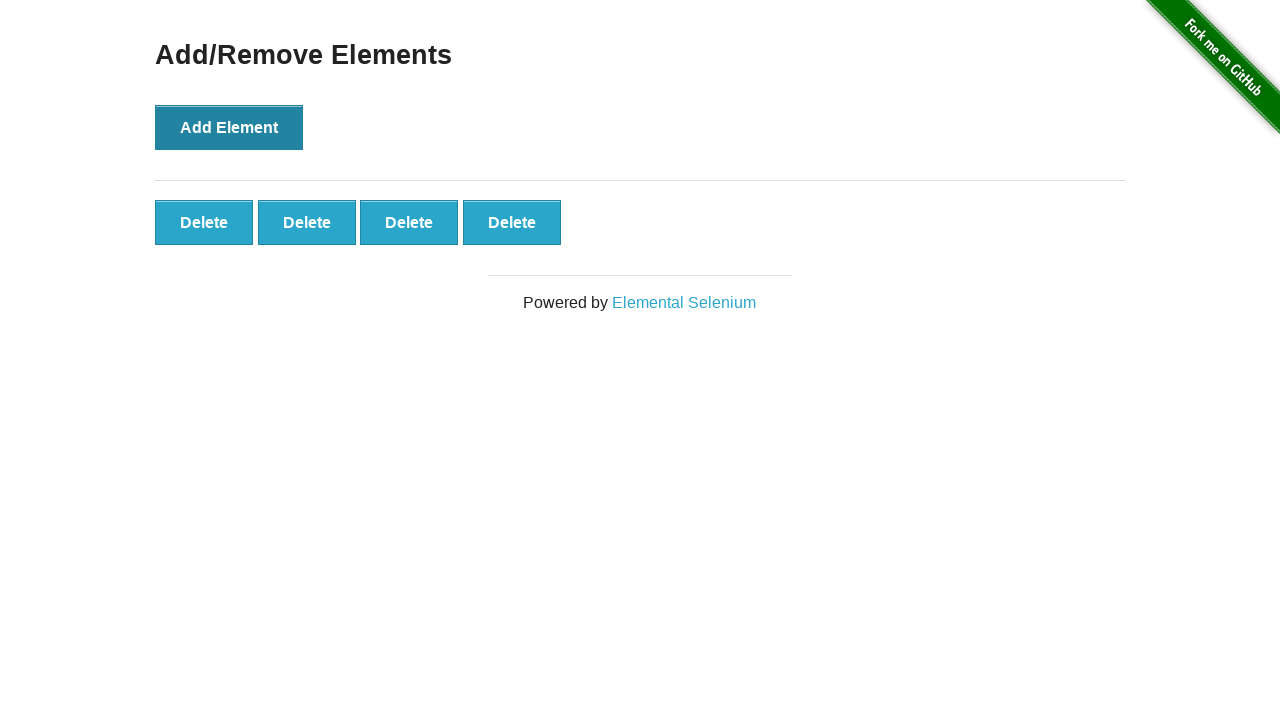

Clicked 'Add Element' button (click 5 of 5) at (229, 127) on button:has-text('Add Element')
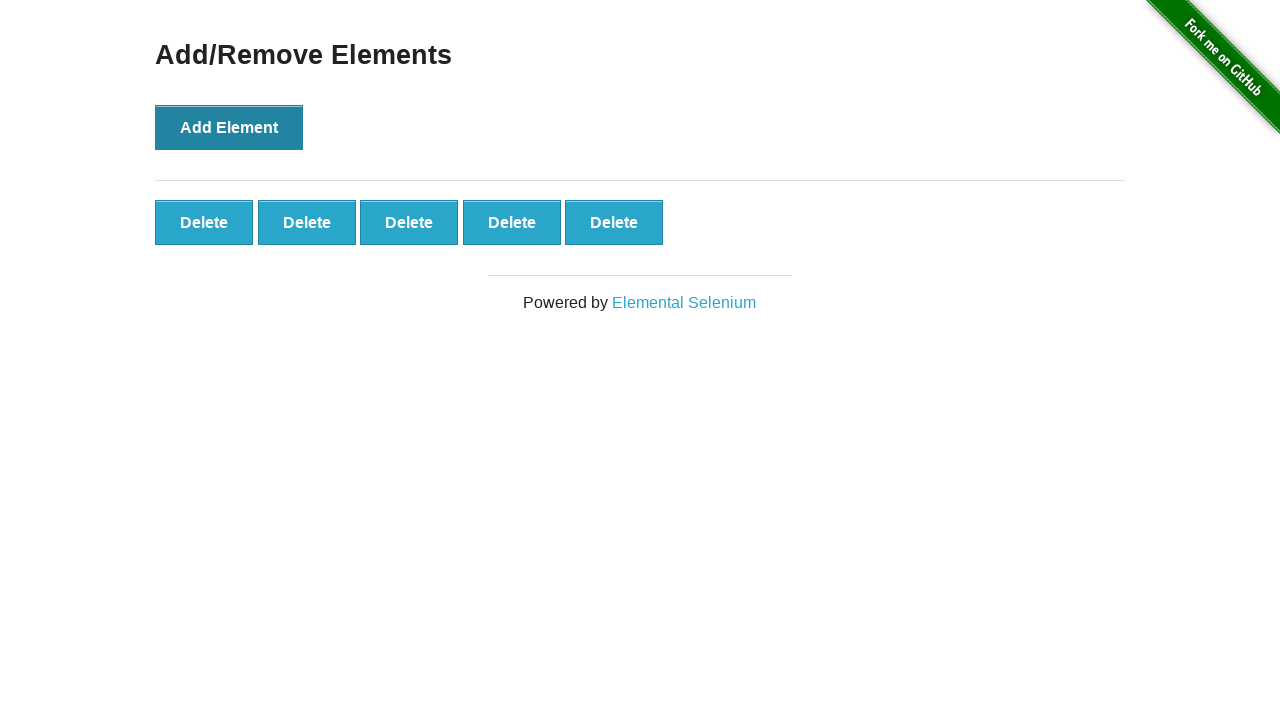

Verified added elements are present on the page
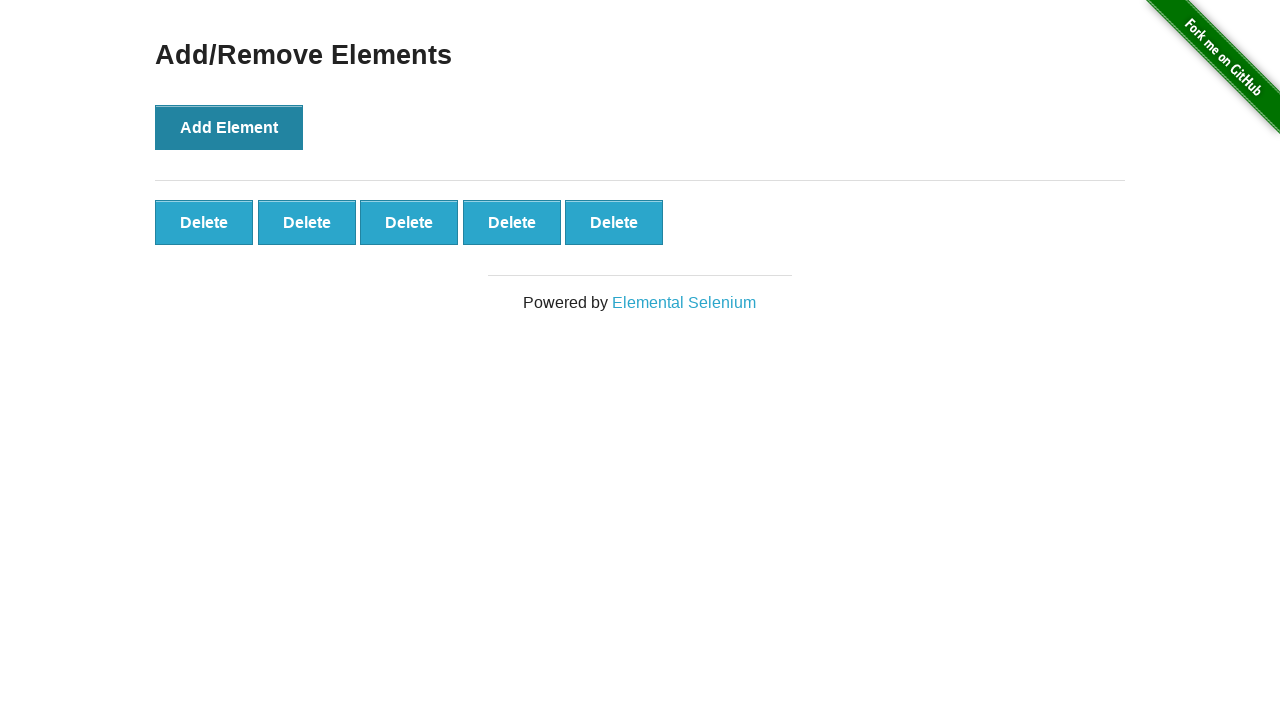

Confirmed 5 elements were successfully added
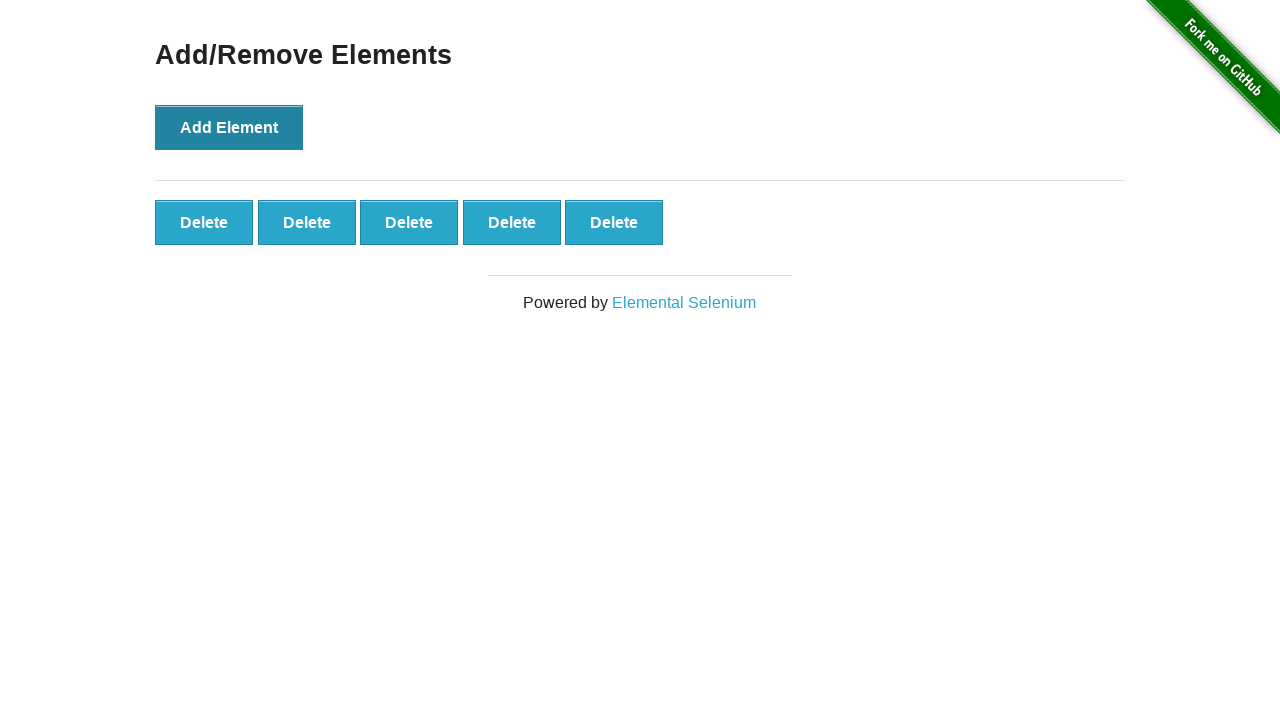

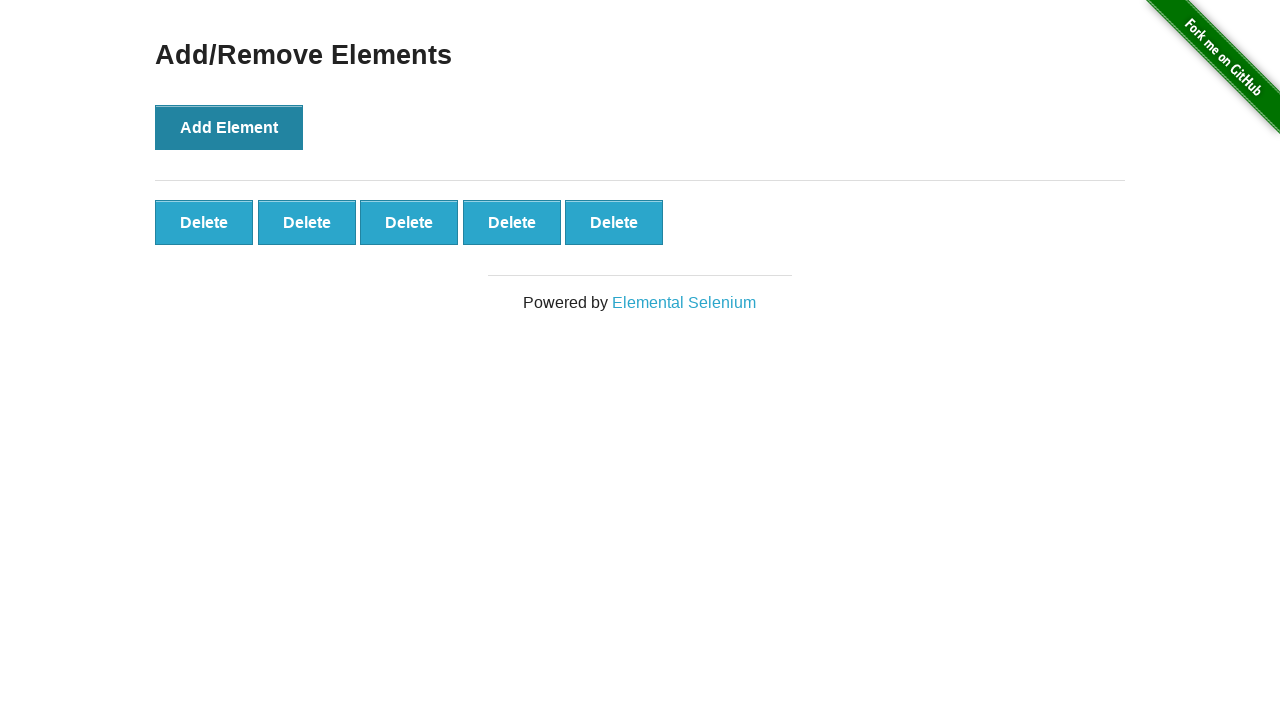